Tests page scrolling functionality by using Page Down and Page Up keyboard keys to navigate through the webpage

Starting URL: https://thetestingacademy.com/

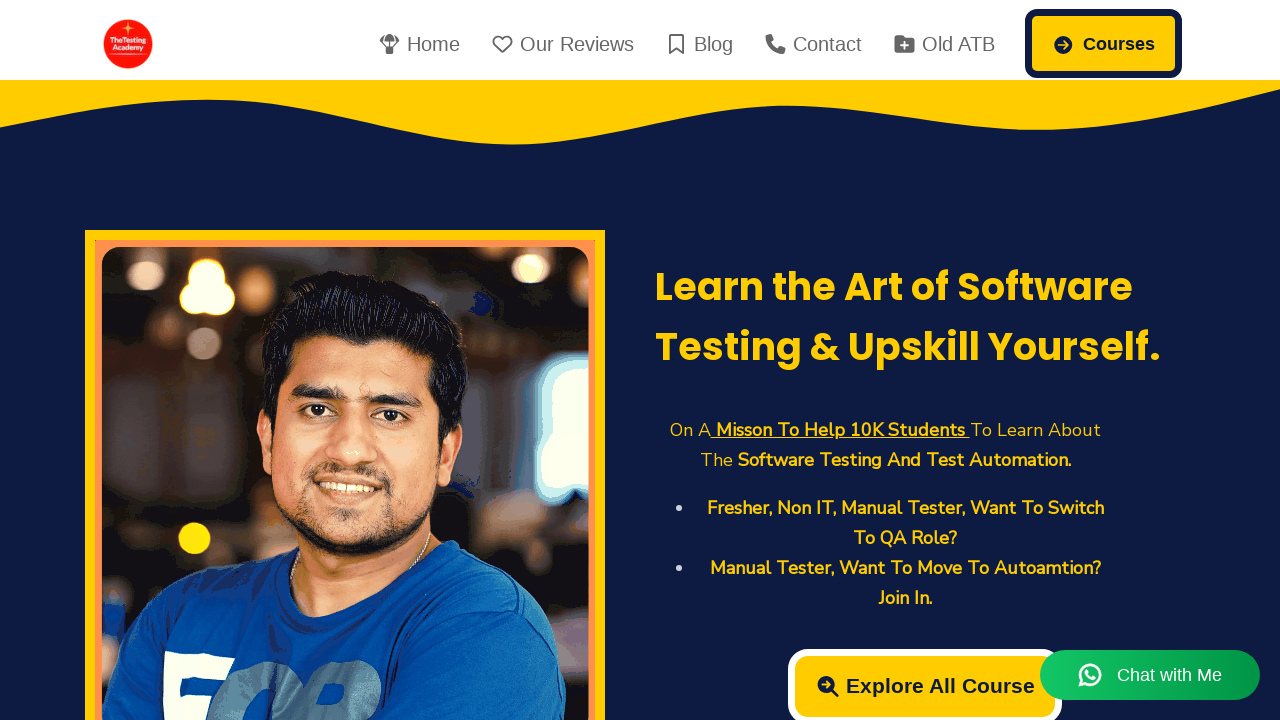

Pressed Page Down to scroll down the page
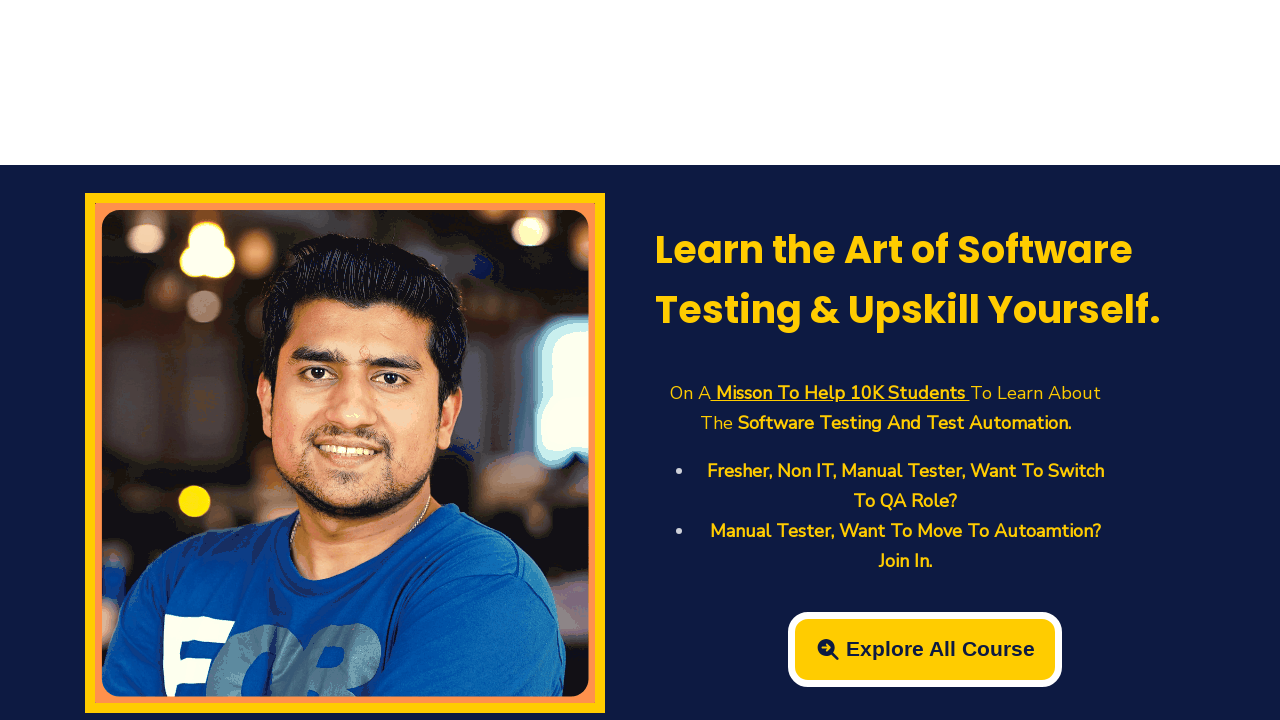

Pressed Page Down to scroll down further
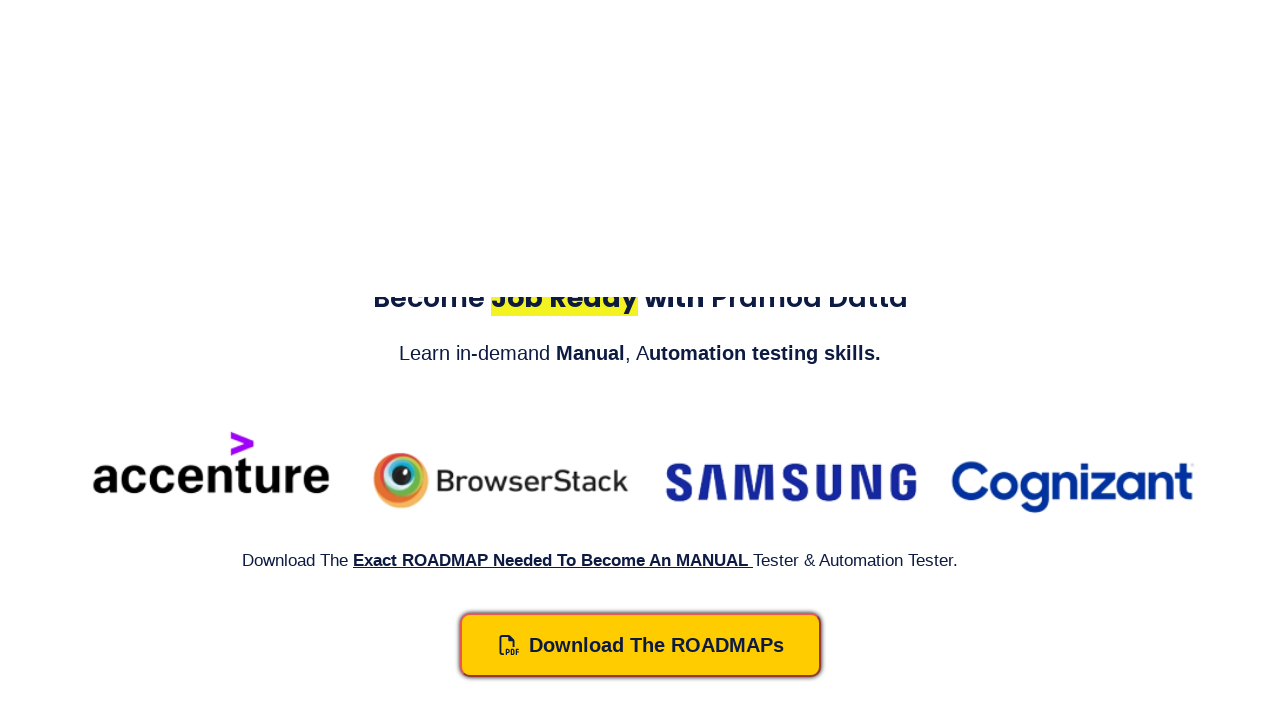

Pressed Page Down to scroll down a third time
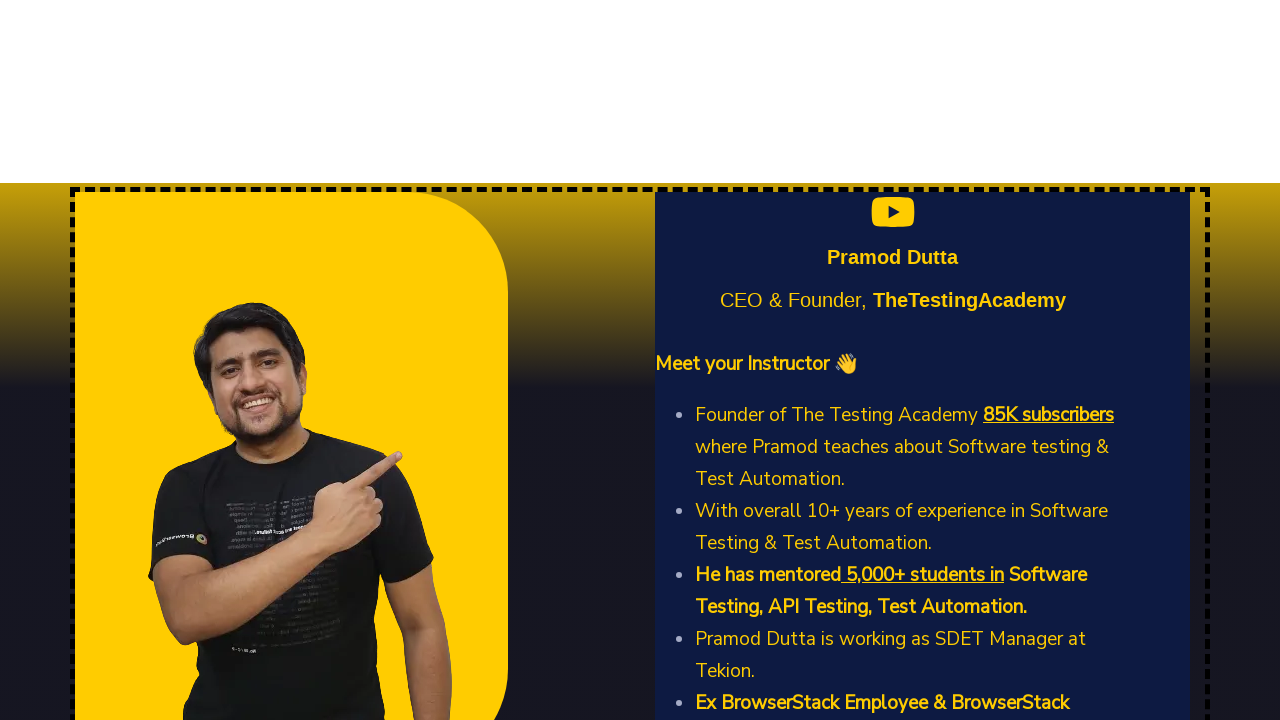

Pressed Page Up to scroll back up the page
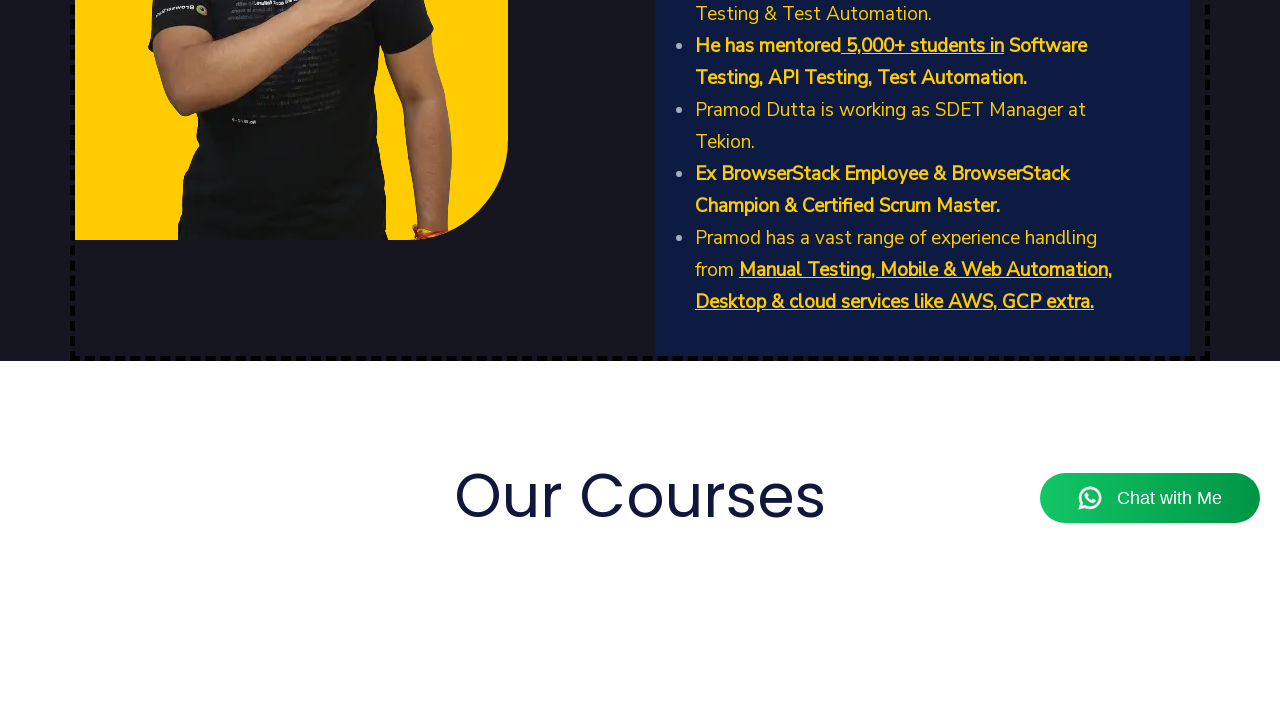

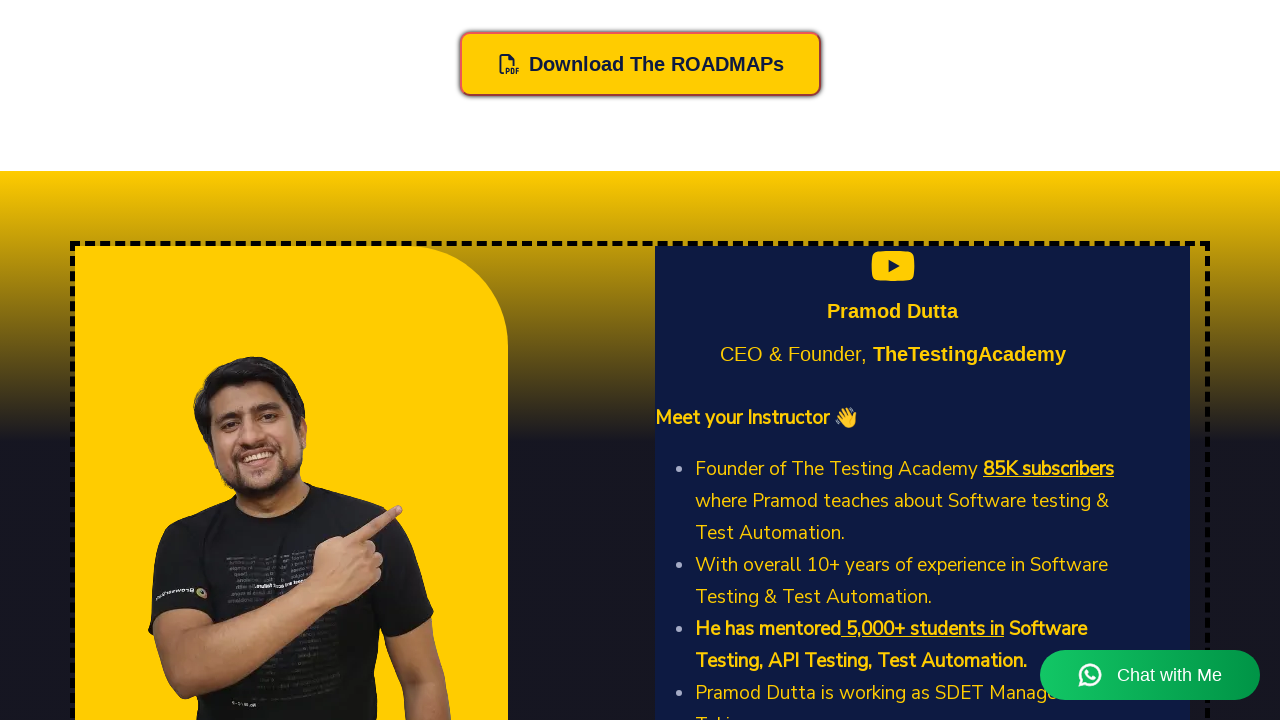